Tests removing and re-adding a checkbox via AJAX dynamic controls

Starting URL: https://the-internet.herokuapp.com/dynamic_controls

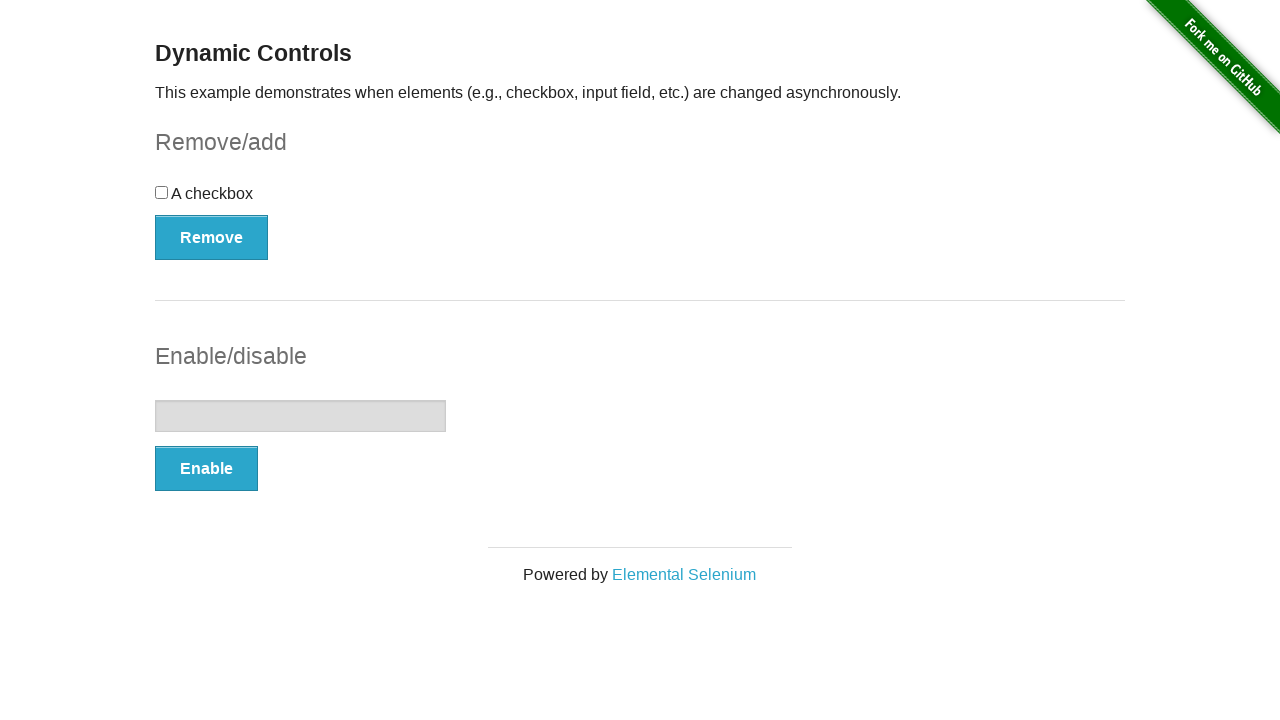

Clicked Remove button to remove the checkbox at (212, 237) on xpath=//form[@id='checkbox-example']/button[text()='Remove']
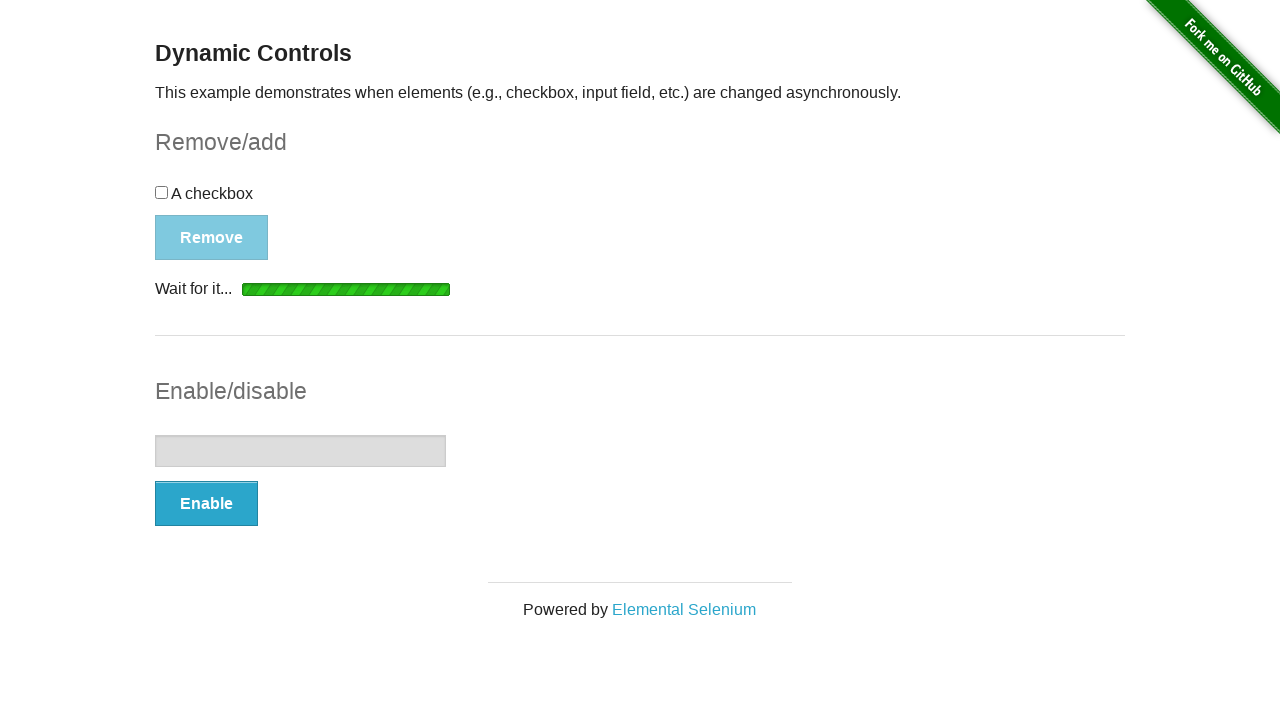

Removal message appeared confirming checkbox was removed
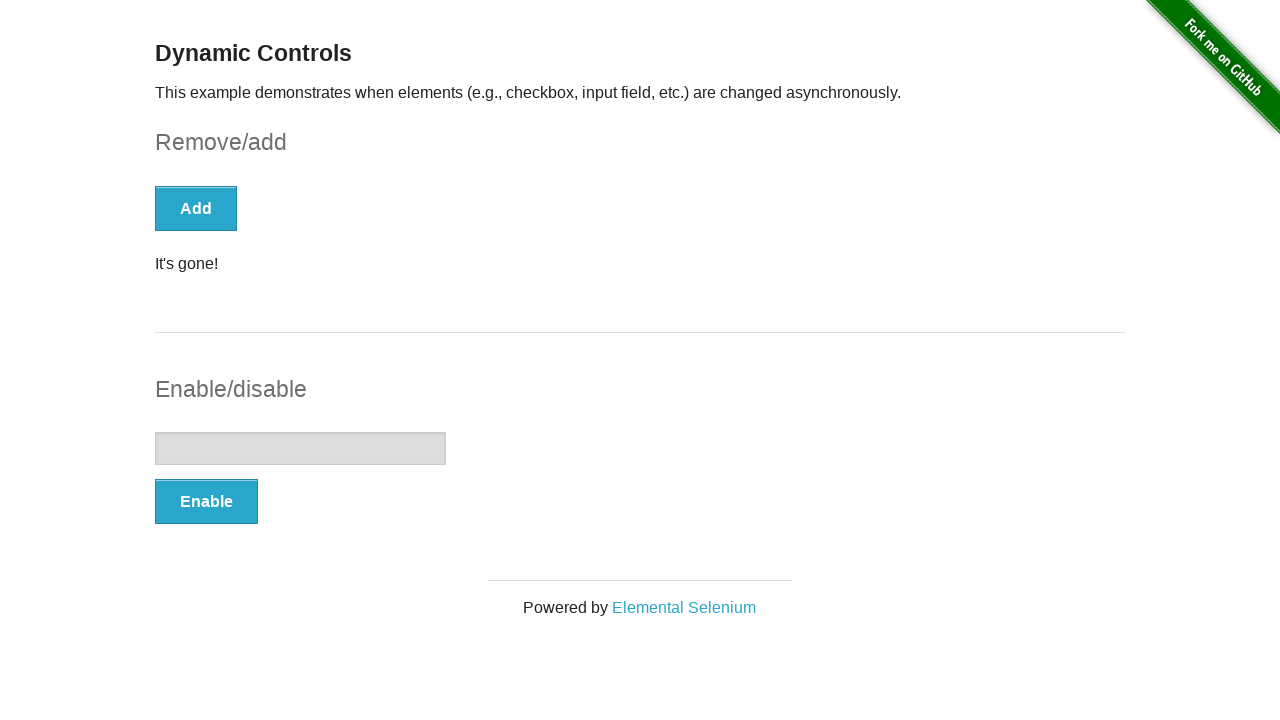

Clicked Add button to re-add the checkbox at (196, 208) on xpath=//form[@id='checkbox-example']/button[text()='Add']
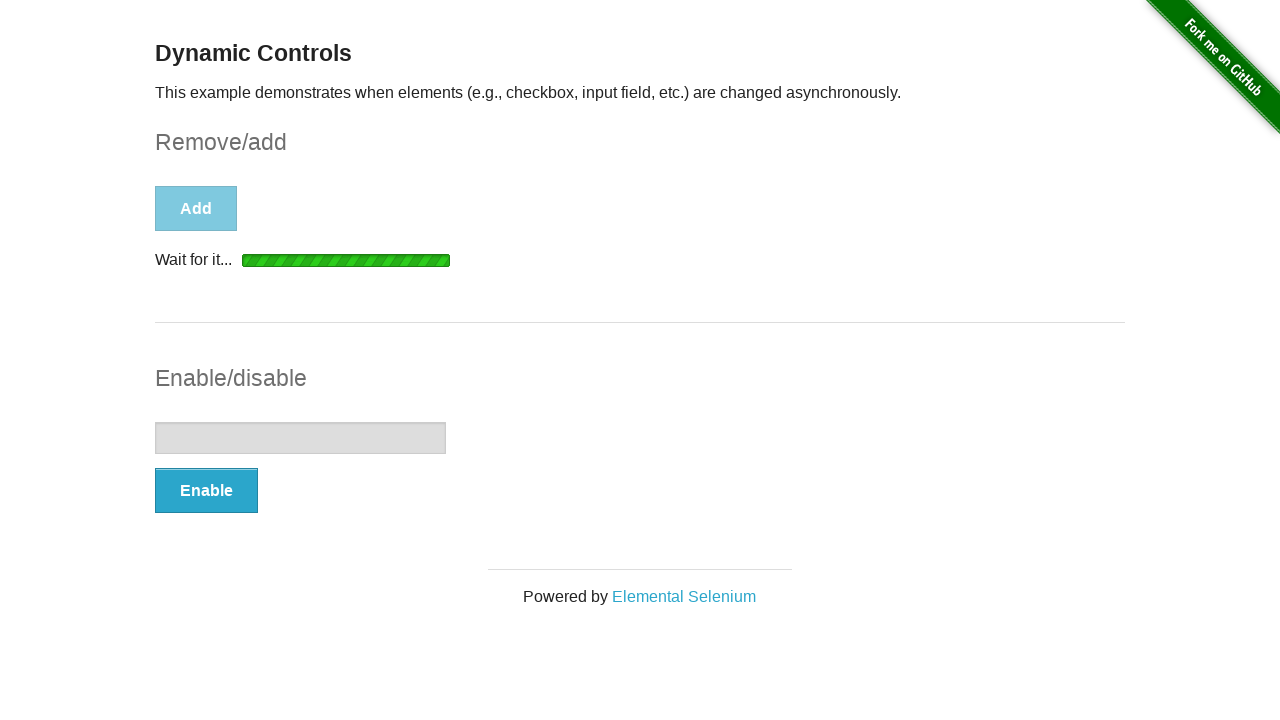

Checkbox reappeared after Add button was clicked
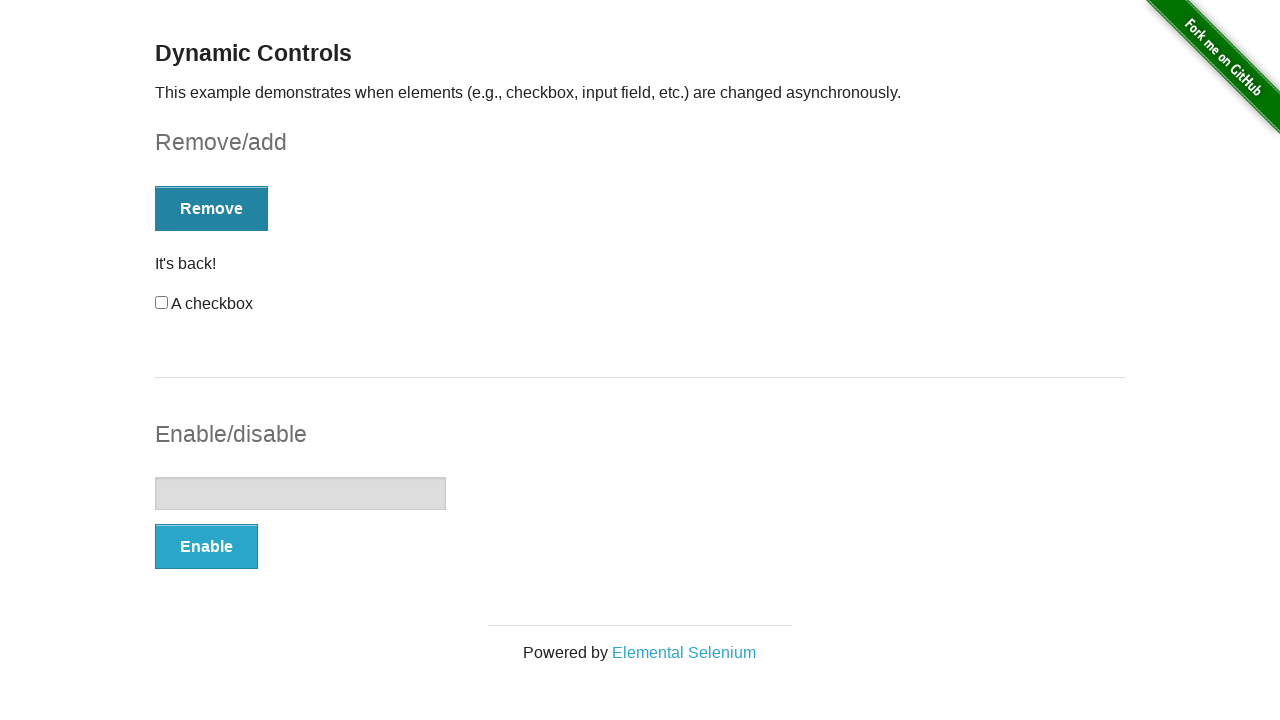

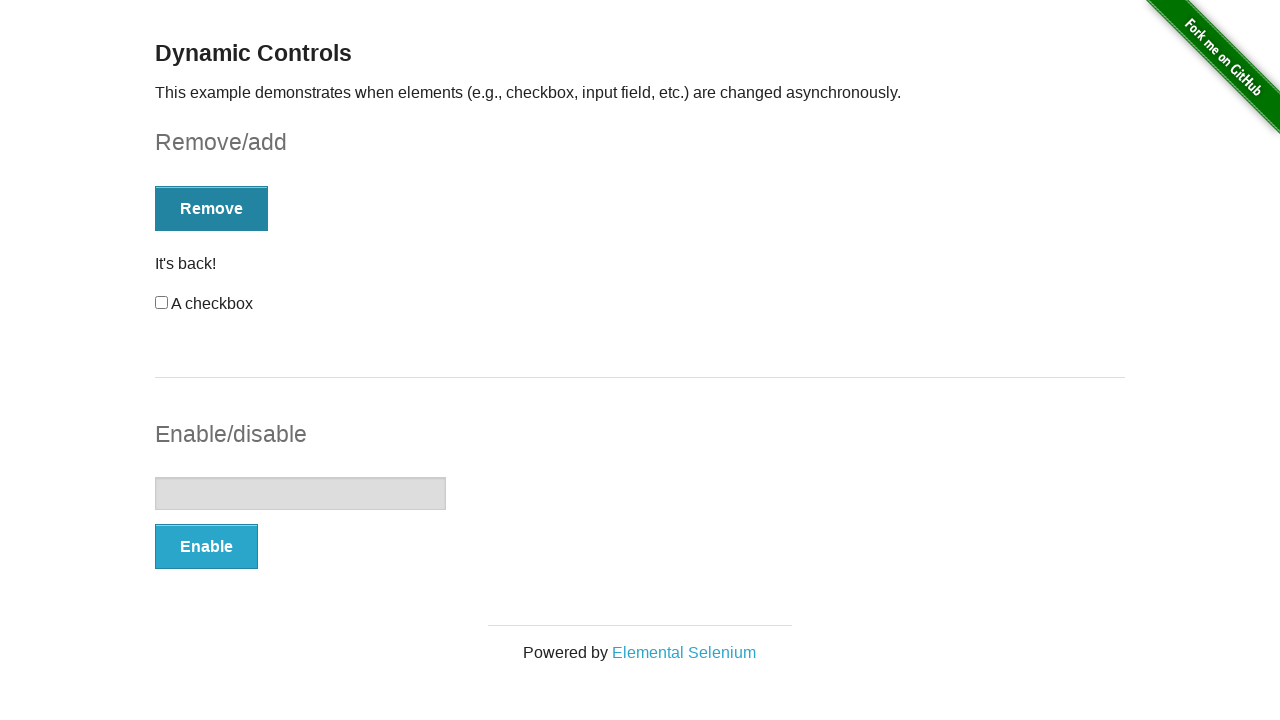